Tests unit conversion from pounds to kilograms by entering a value and clicking convert

Starting URL: https://www.unitconverters.net/weight-and-mass/lbs-to-kg.htm

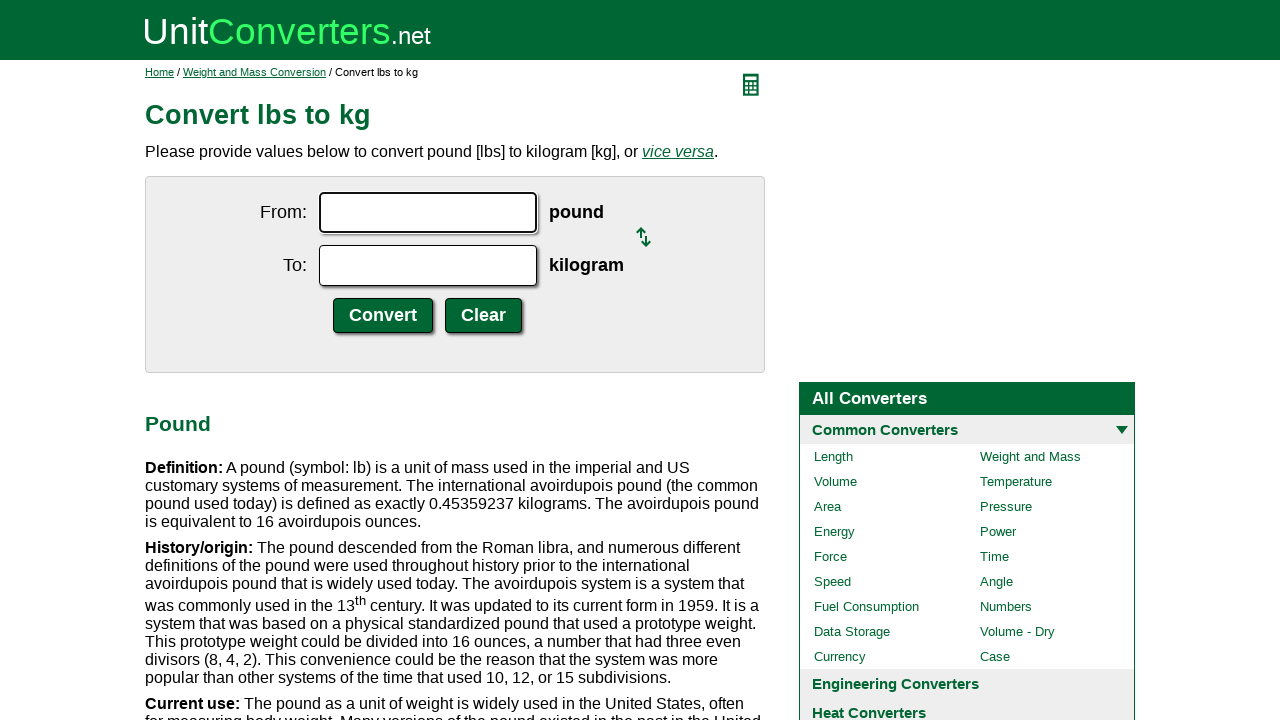

Entered '1' in the pounds input field on input#ucfrom.ucdcinput
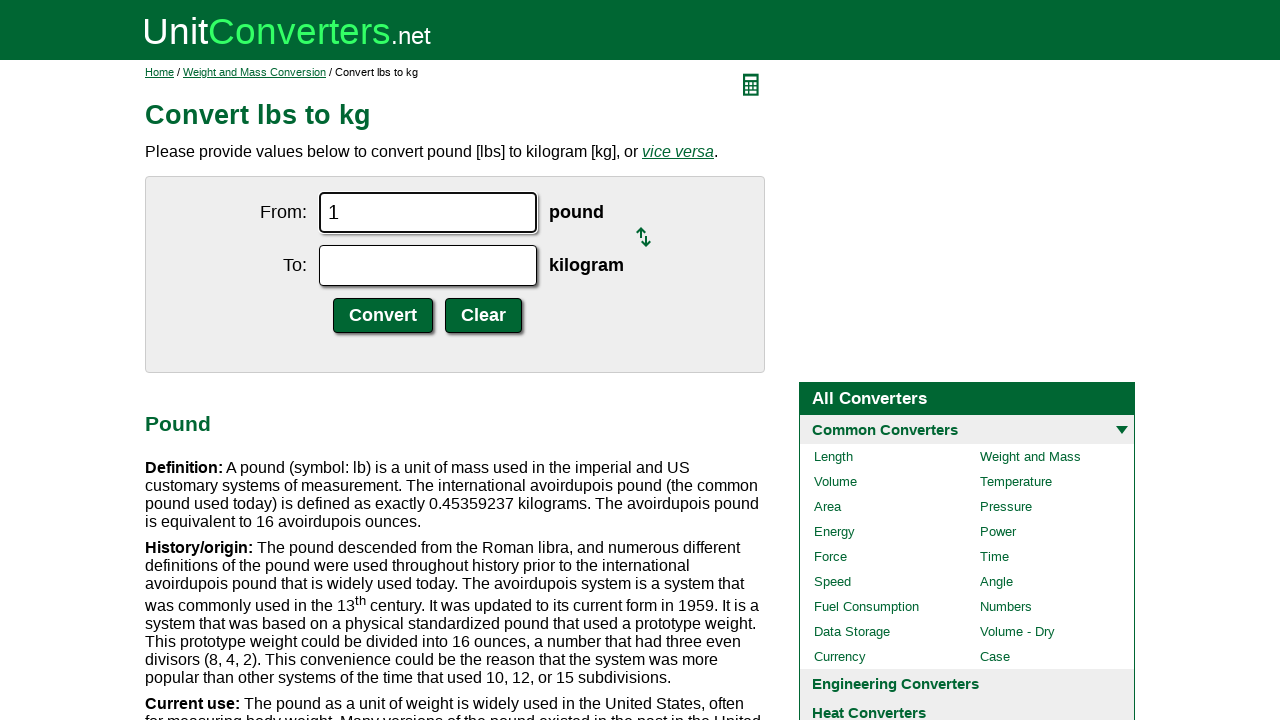

Clicked the convert button at (383, 316) on input.ucdcsubmit
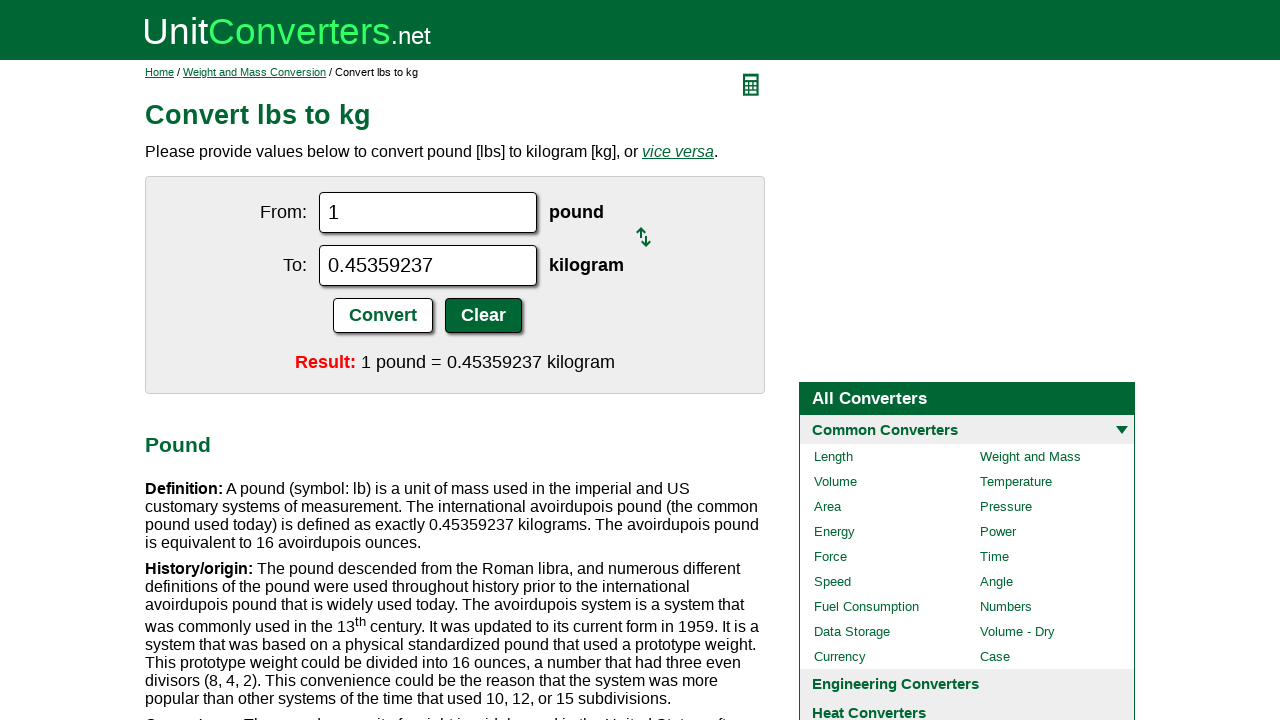

Conversion result appeared displaying kilograms value
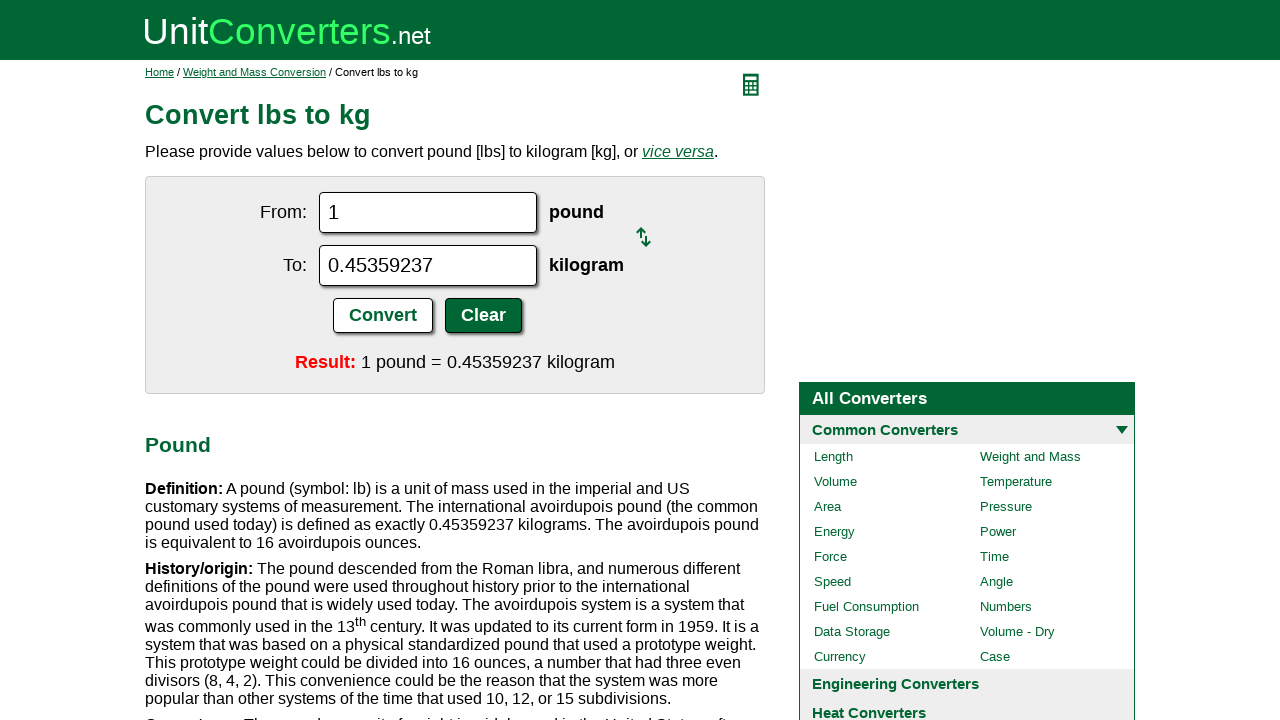

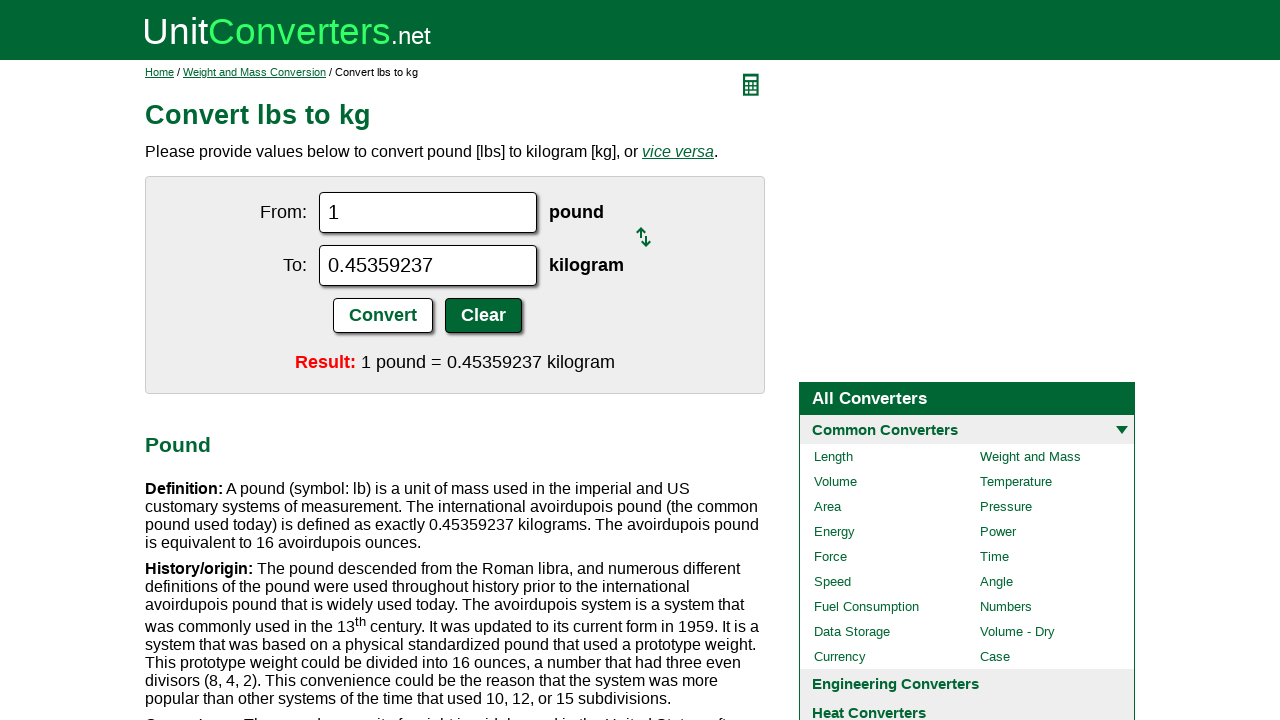